Tests public pages (home, discover, search) by navigating to each page, checking HTTP status, and verifying key elements are visible on the page

Starting URL: https://photographalbum.vercel.app/

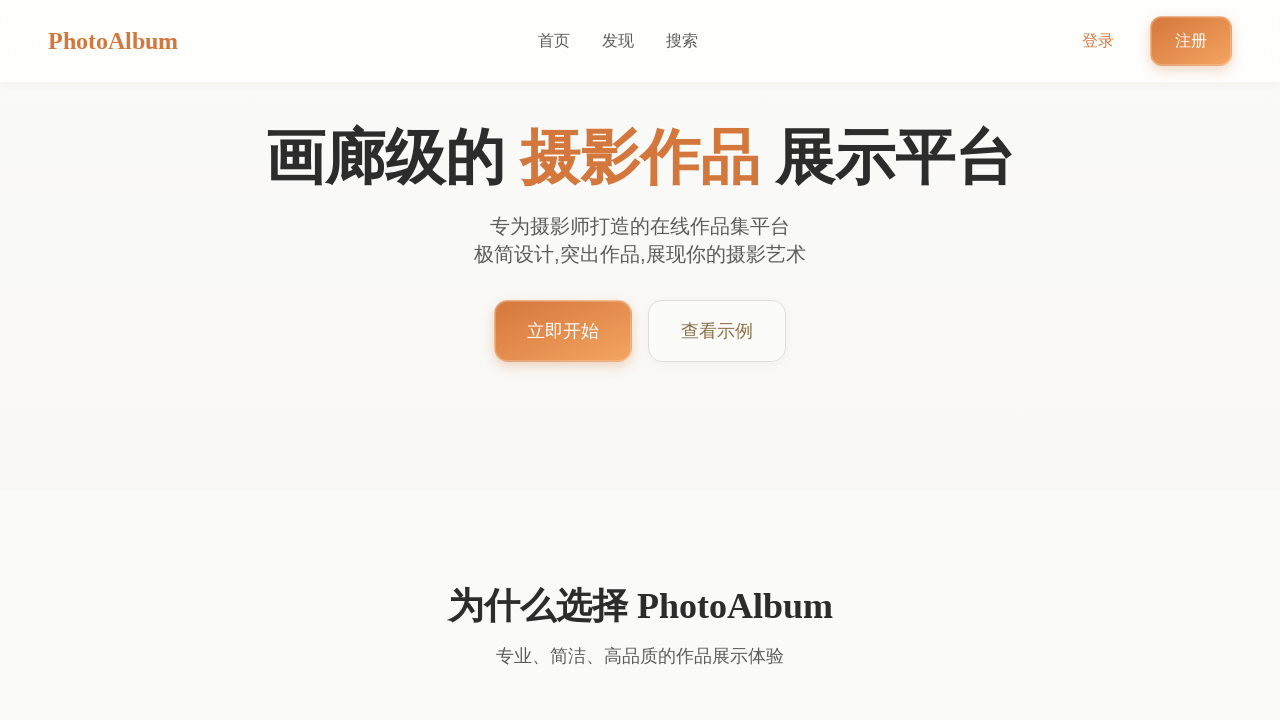

Waited for home page network to be idle
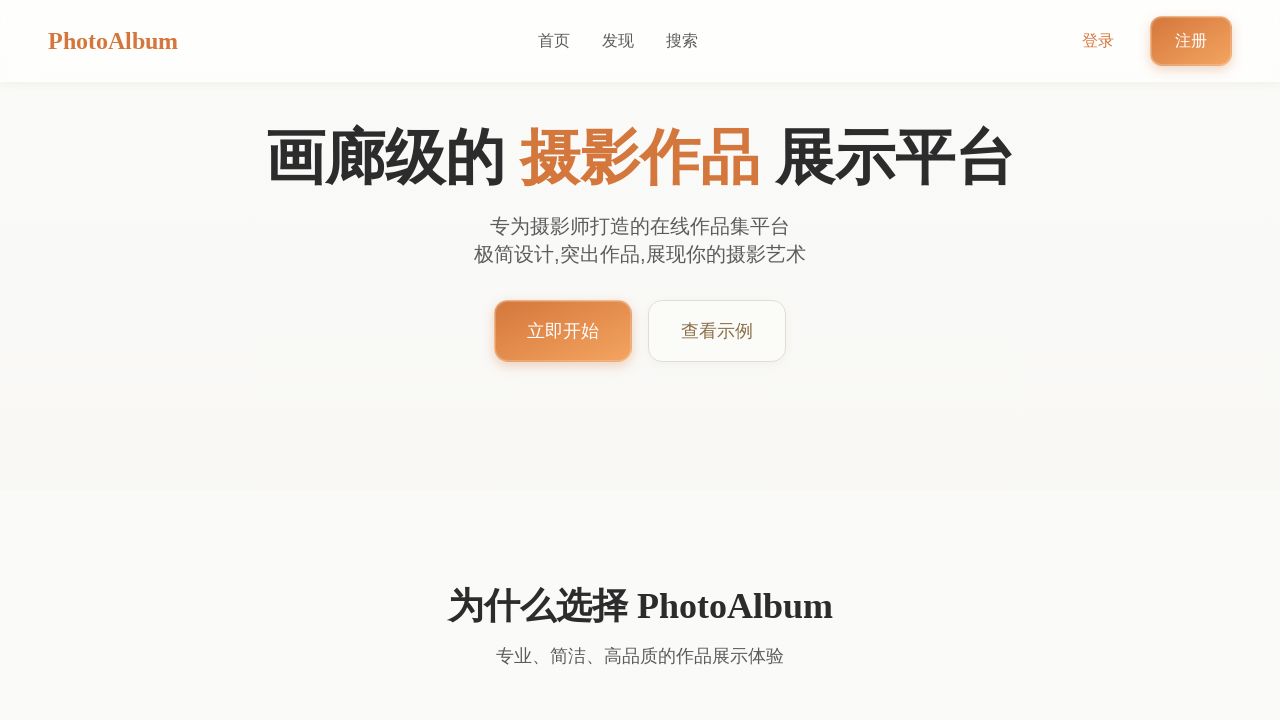

Waited 2 seconds for home page to fully render
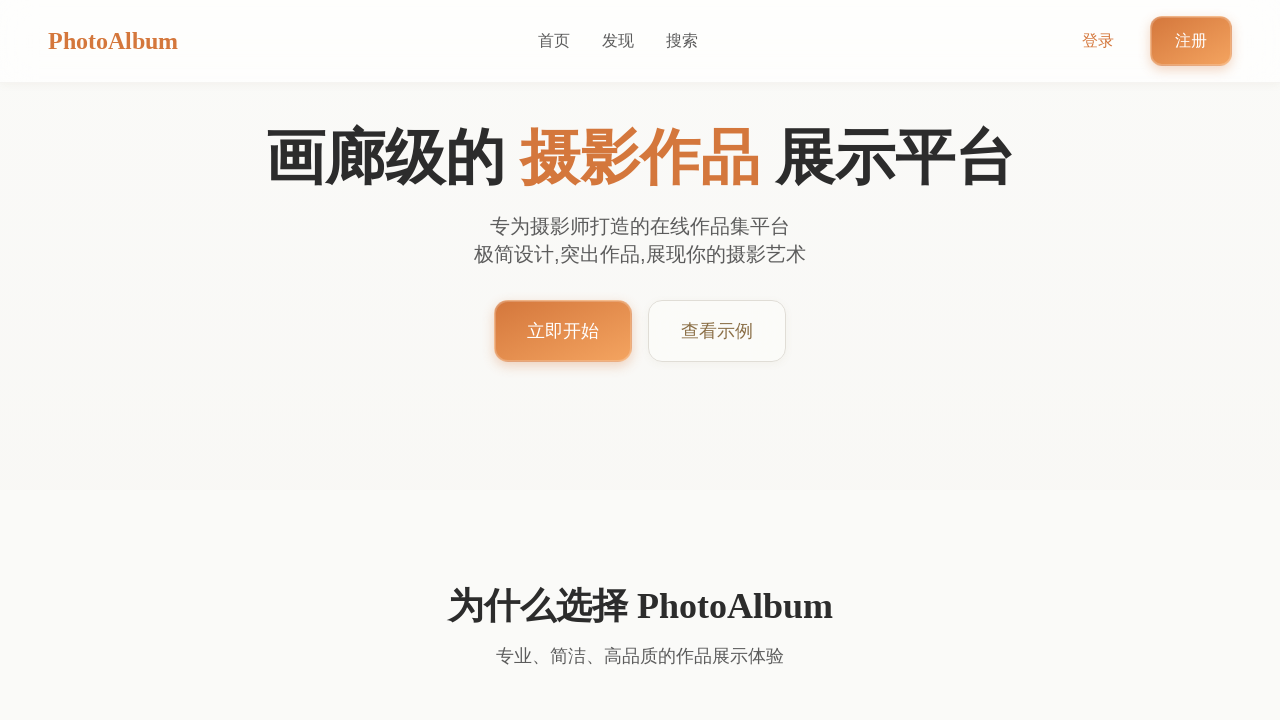

Verified 'PhotoAlbum' text is visible on home page
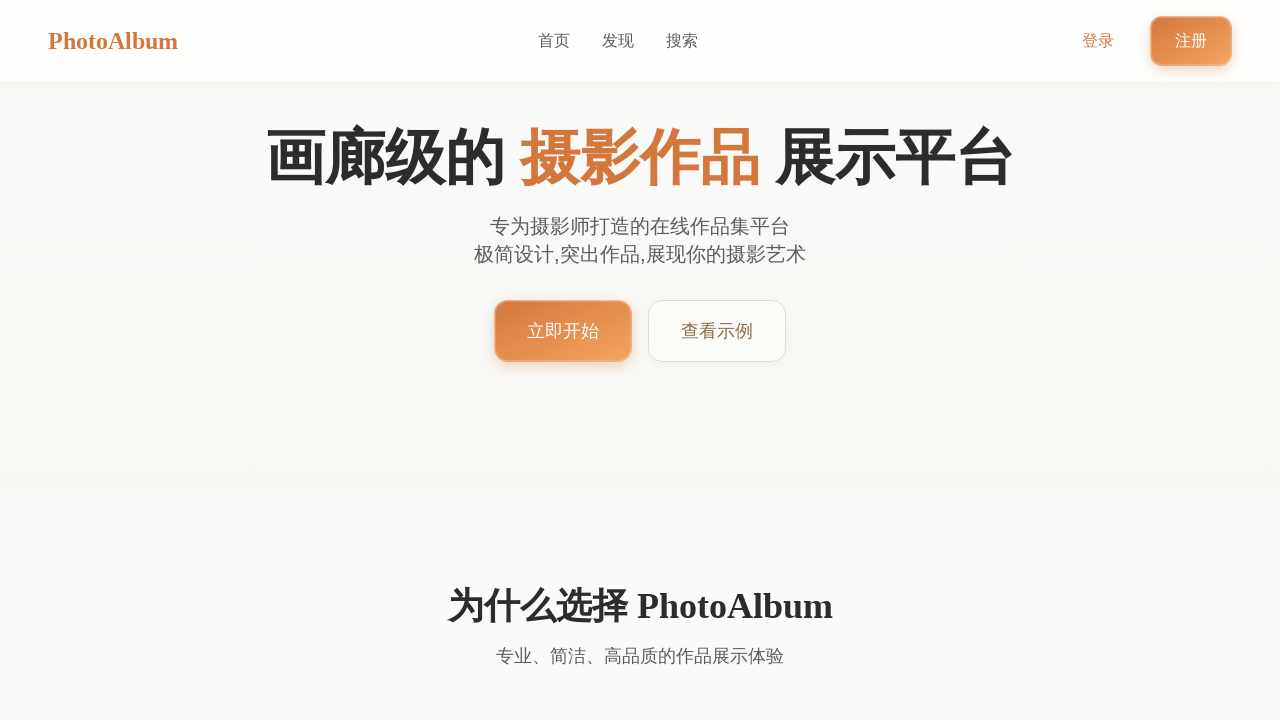

Verified '发现' (Discover) text is visible on home page
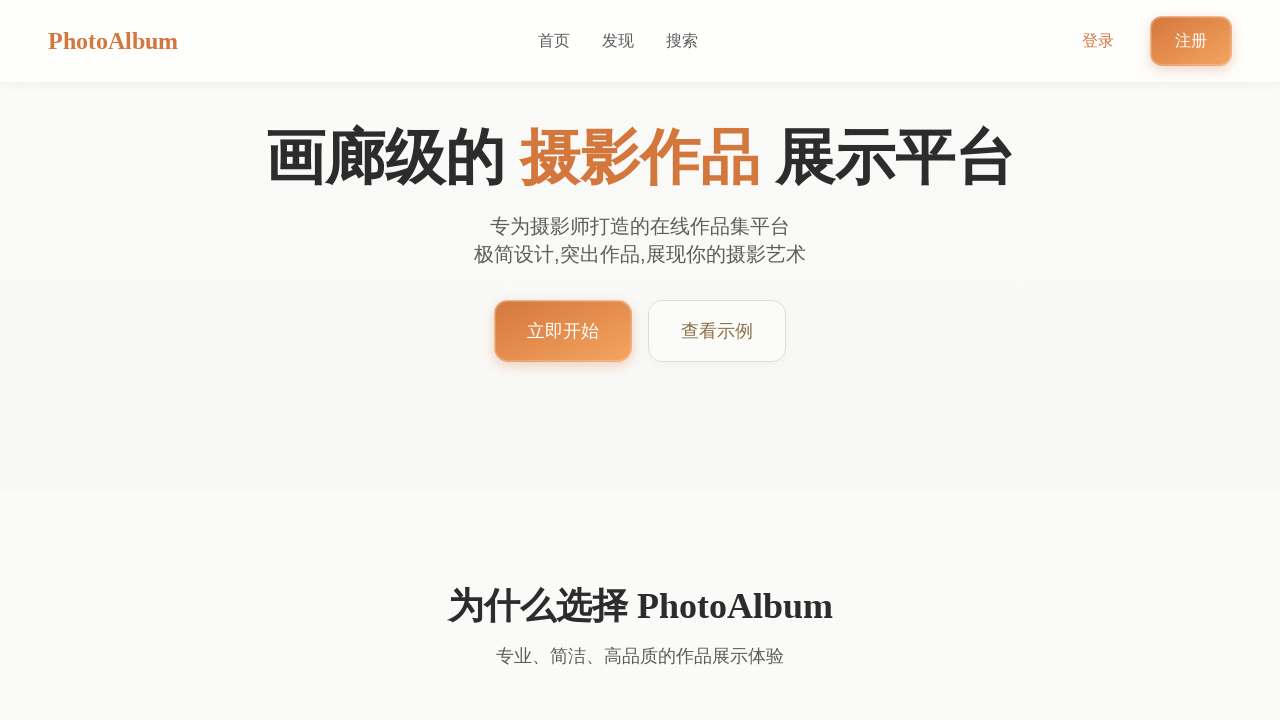

Navigated to discover page
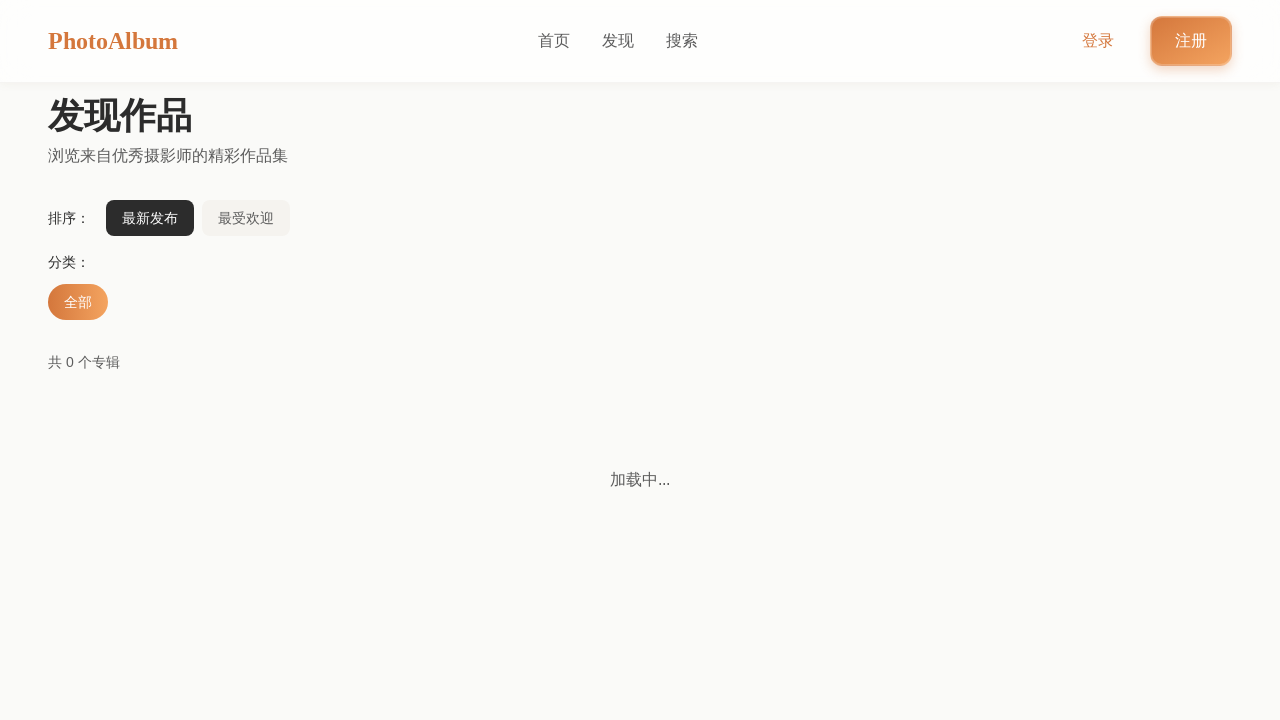

Waited for discover page network to be idle
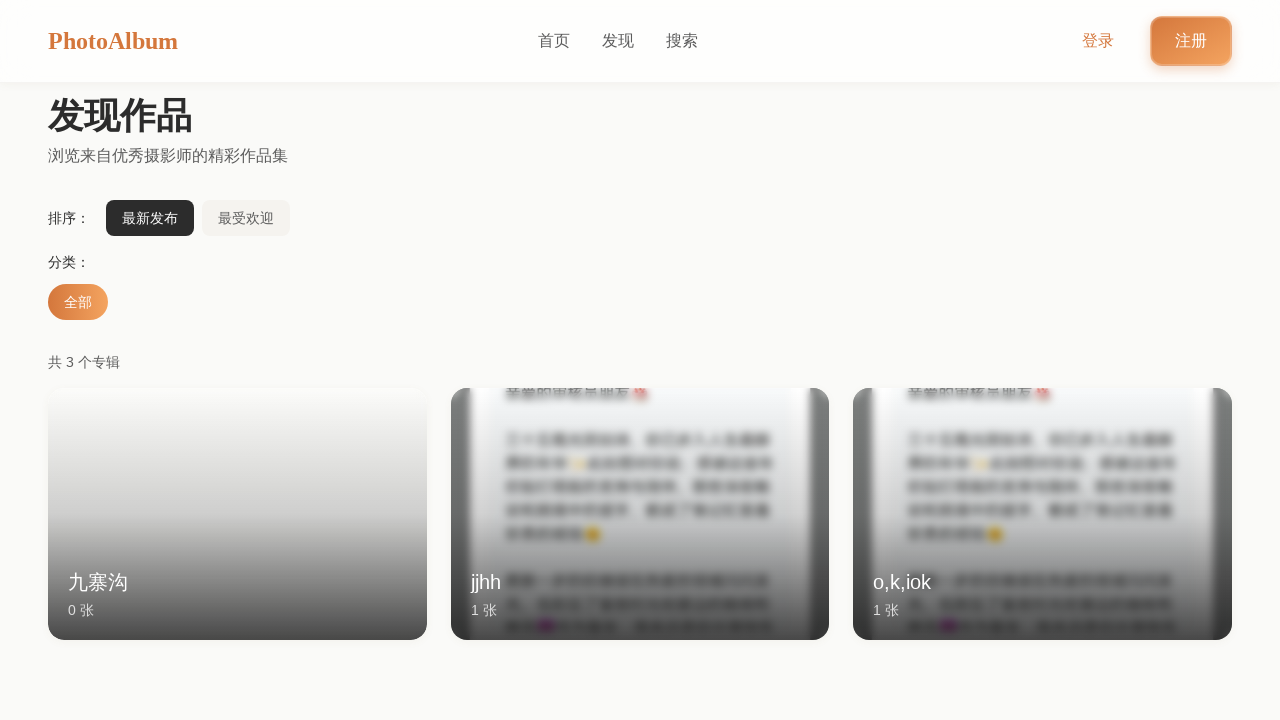

Waited 2 seconds for discover page to fully render
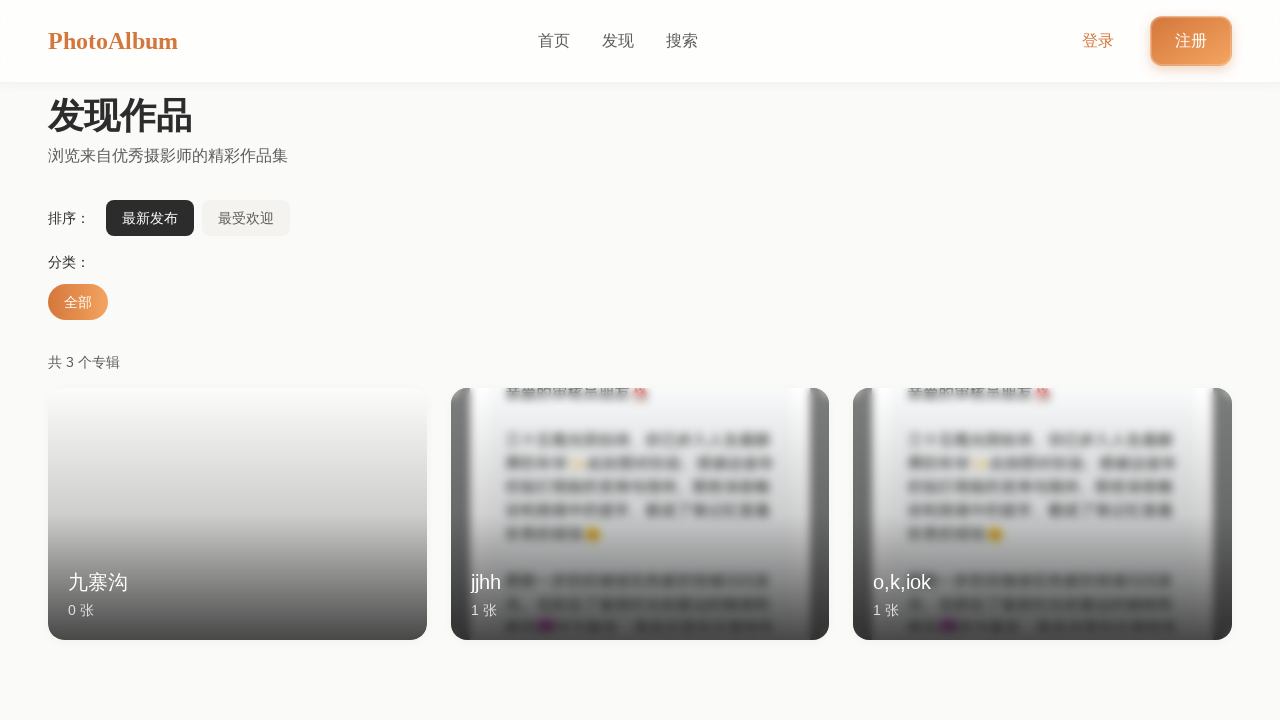

Verified '发现' (Discover) text is visible on discover page
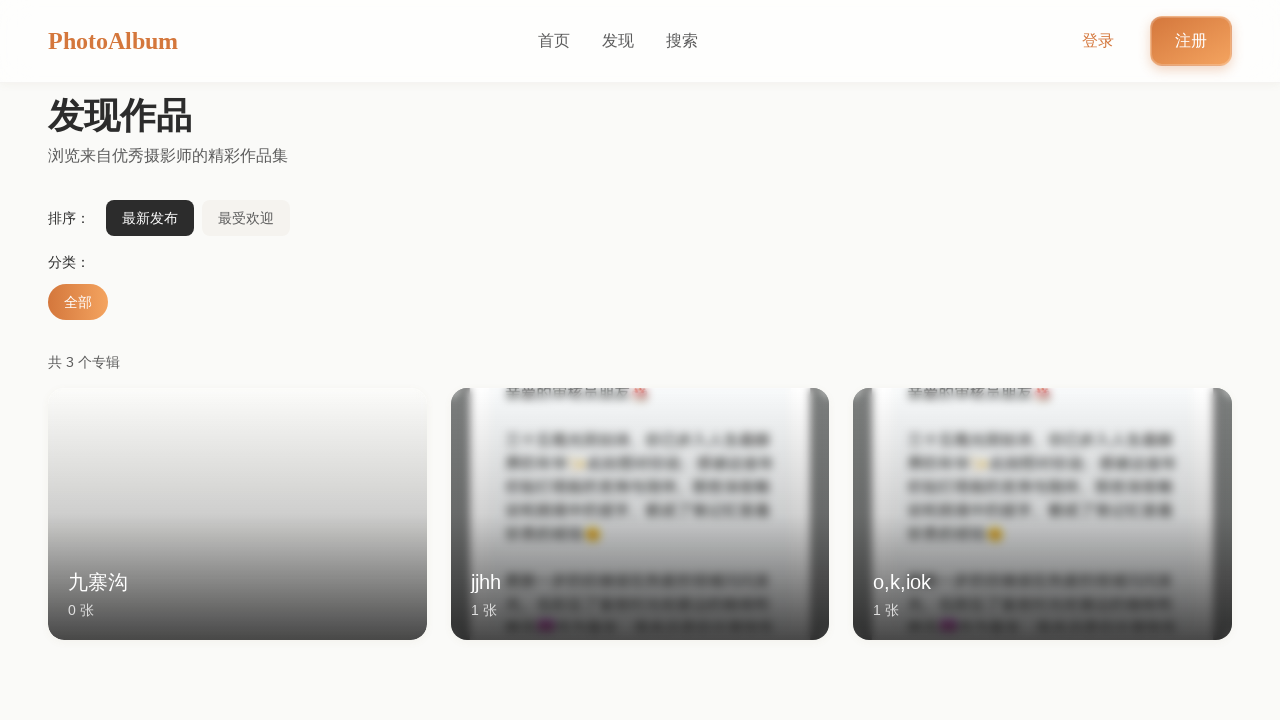

Navigated to search page
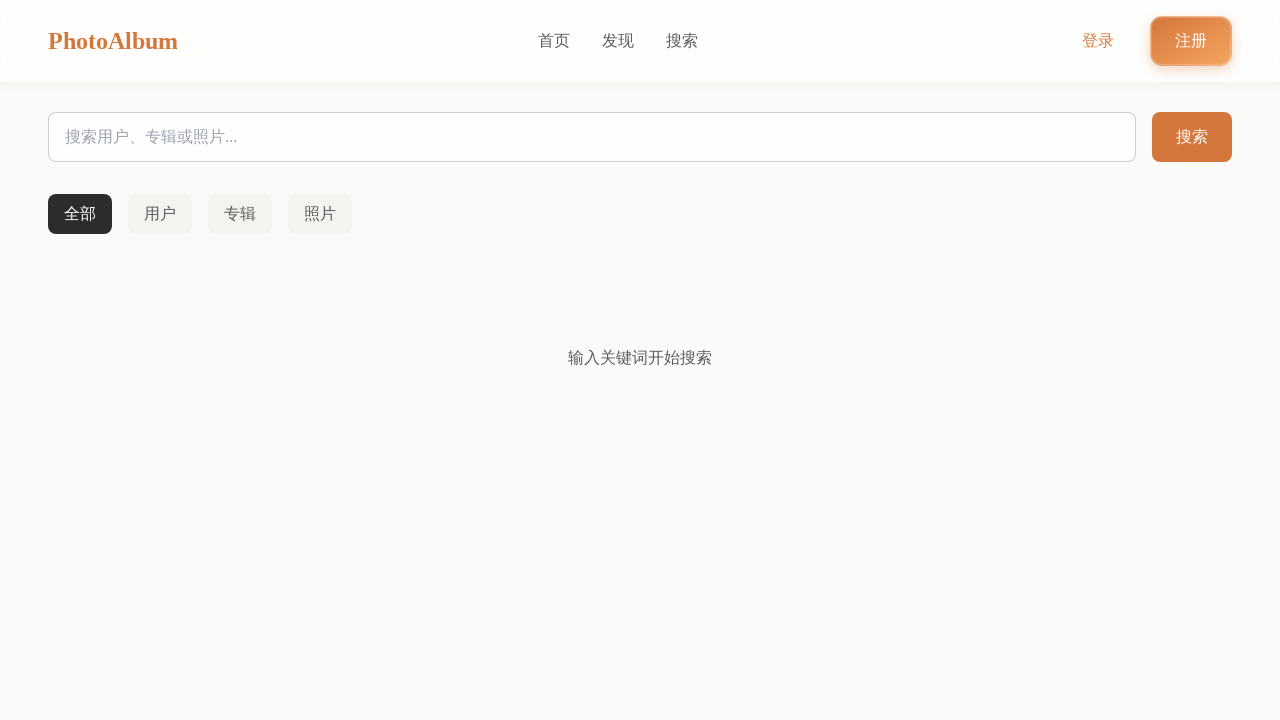

Waited for search page network to be idle
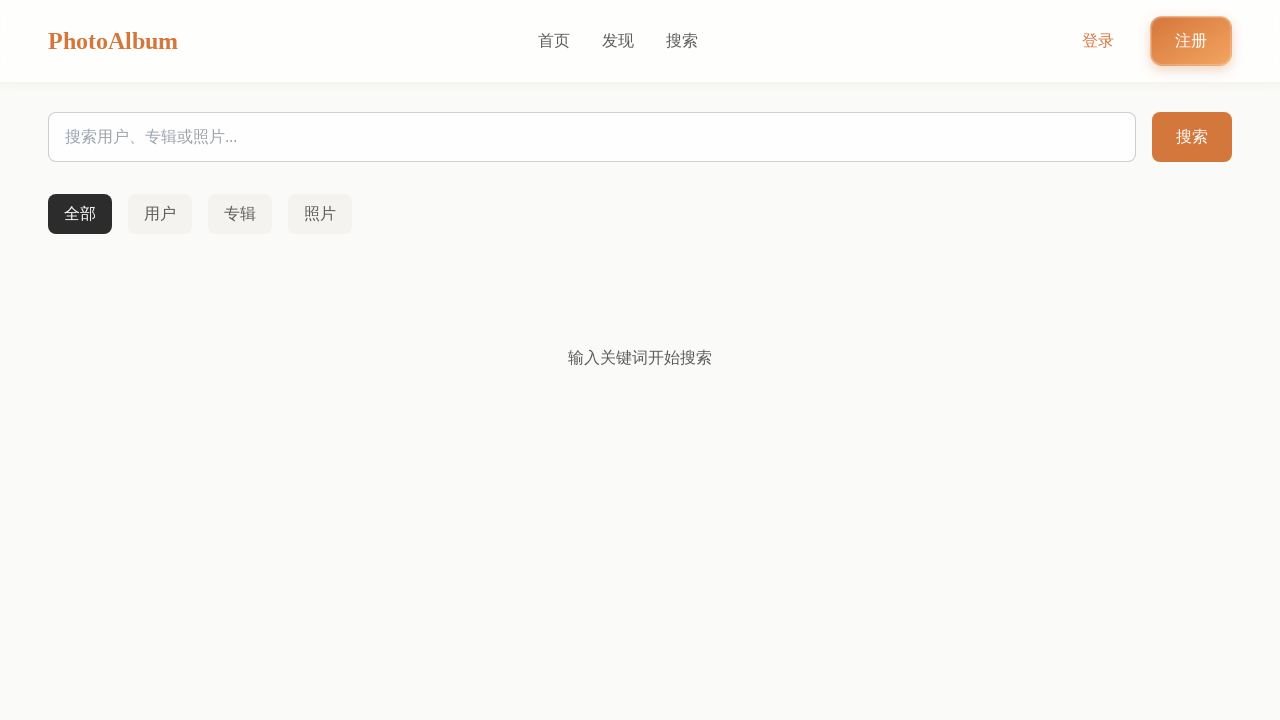

Waited 2 seconds for search page to fully render
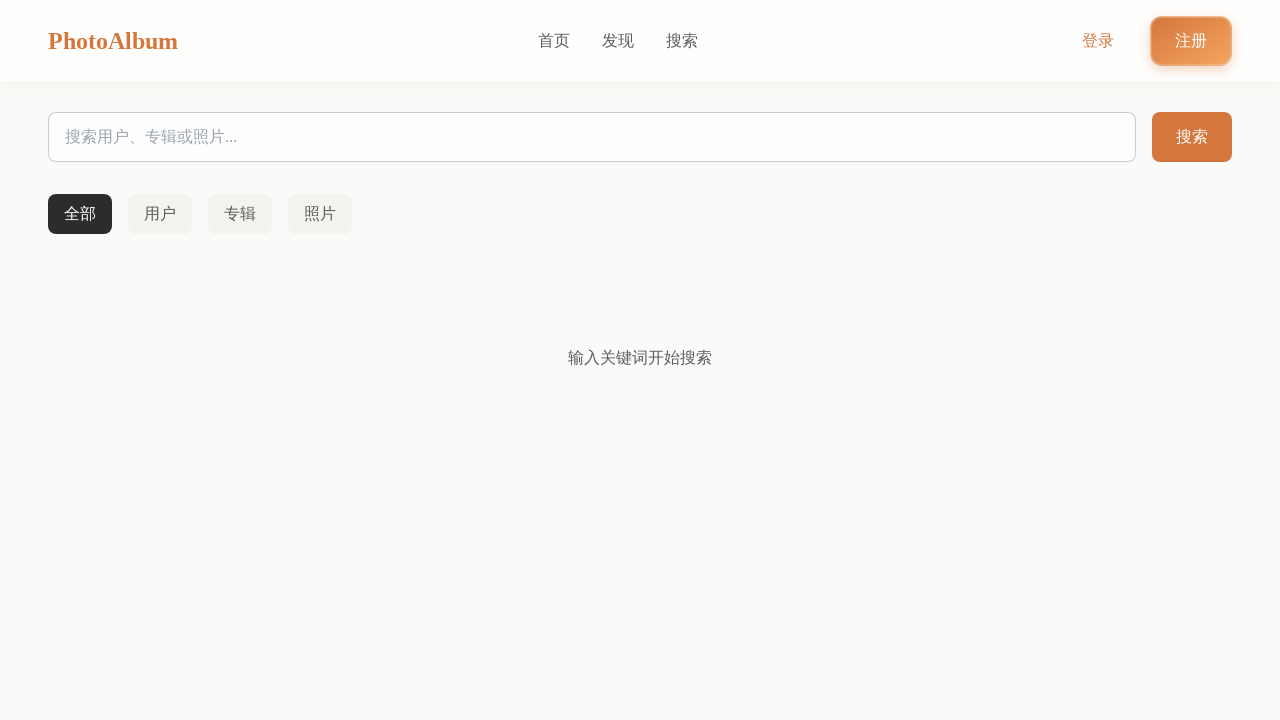

Verified '搜索' (Search) text is visible on search page
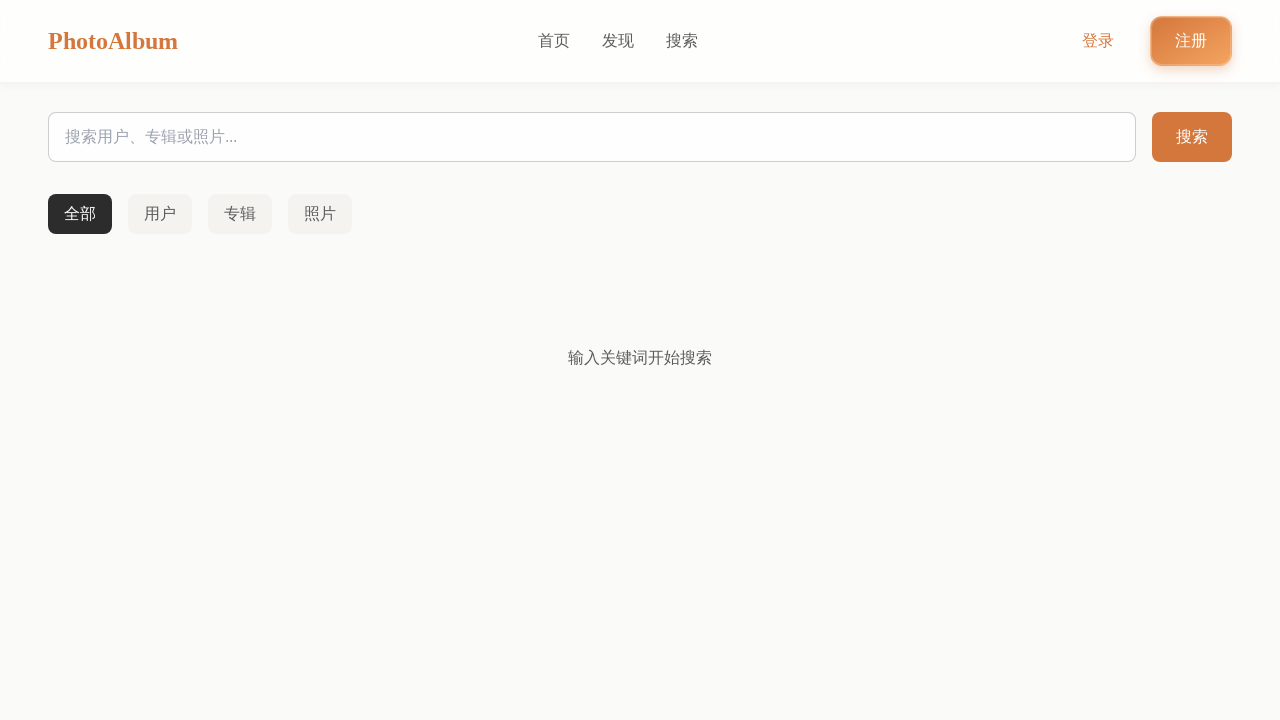

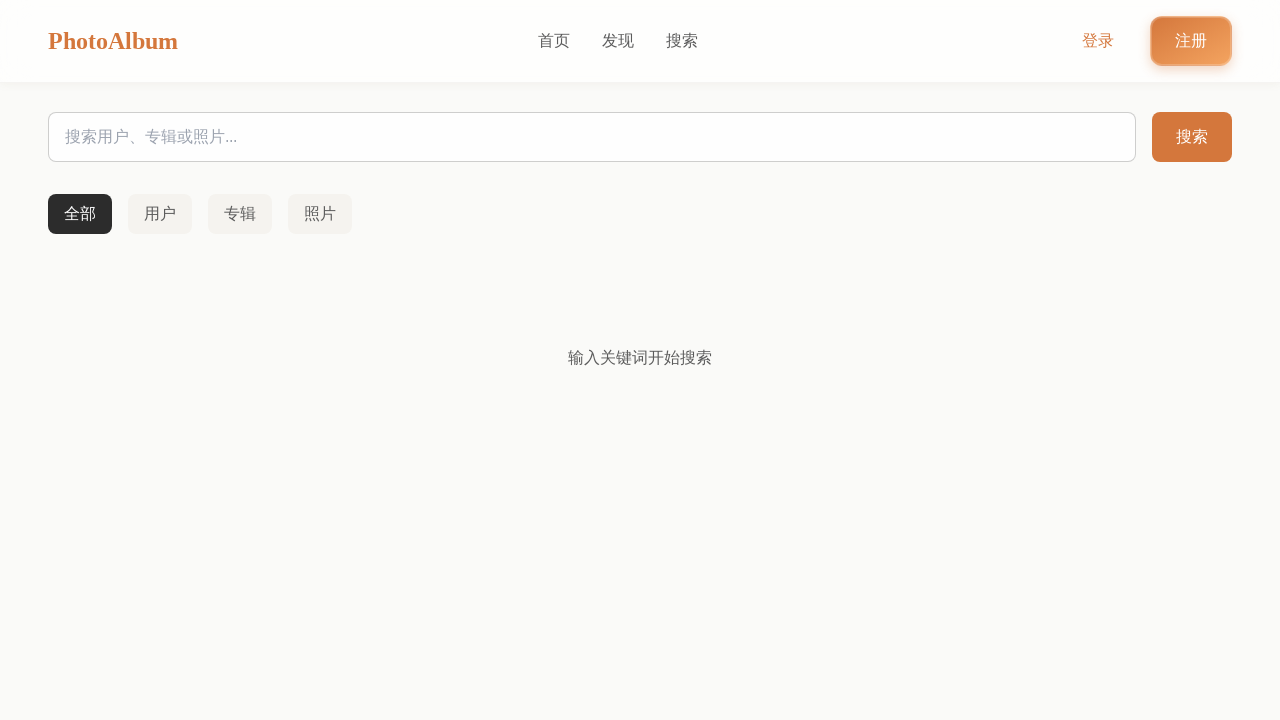